Tests the email subscription feature by scrolling to the subscription section, entering an email address, and verifying the success message

Starting URL: http://automationexercise.com

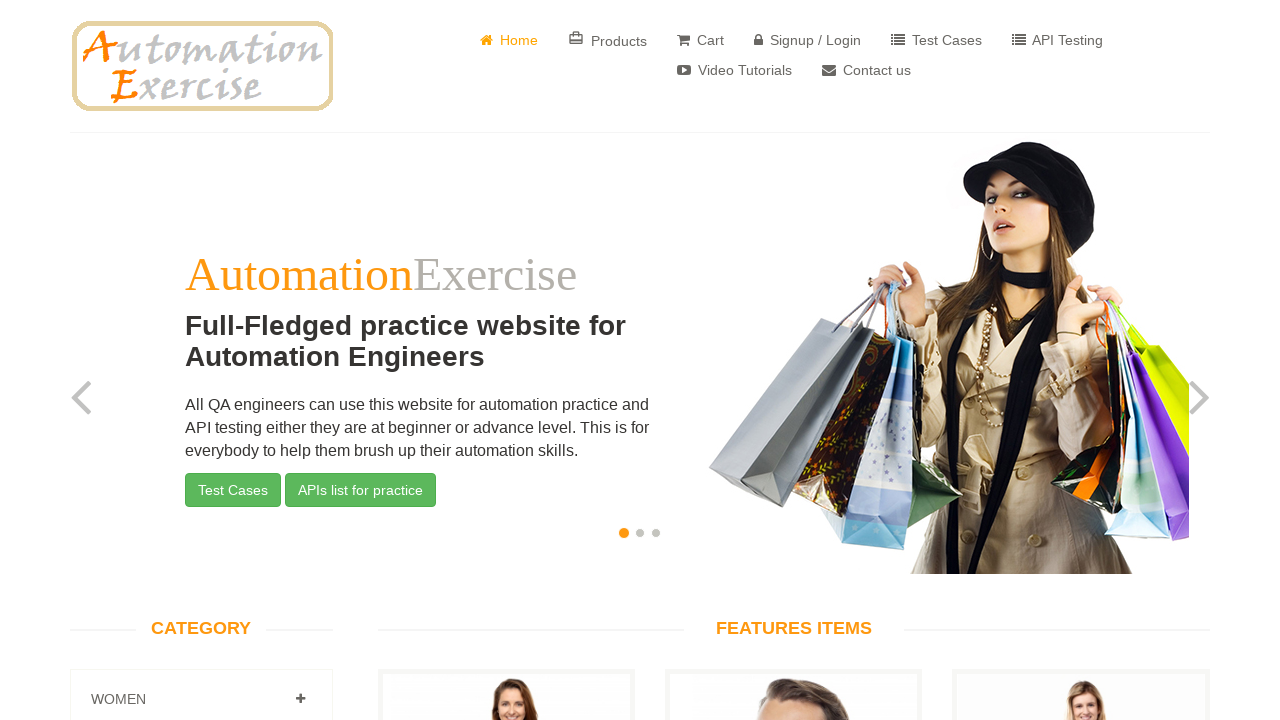

Scrolled down 8500px to reach subscription section
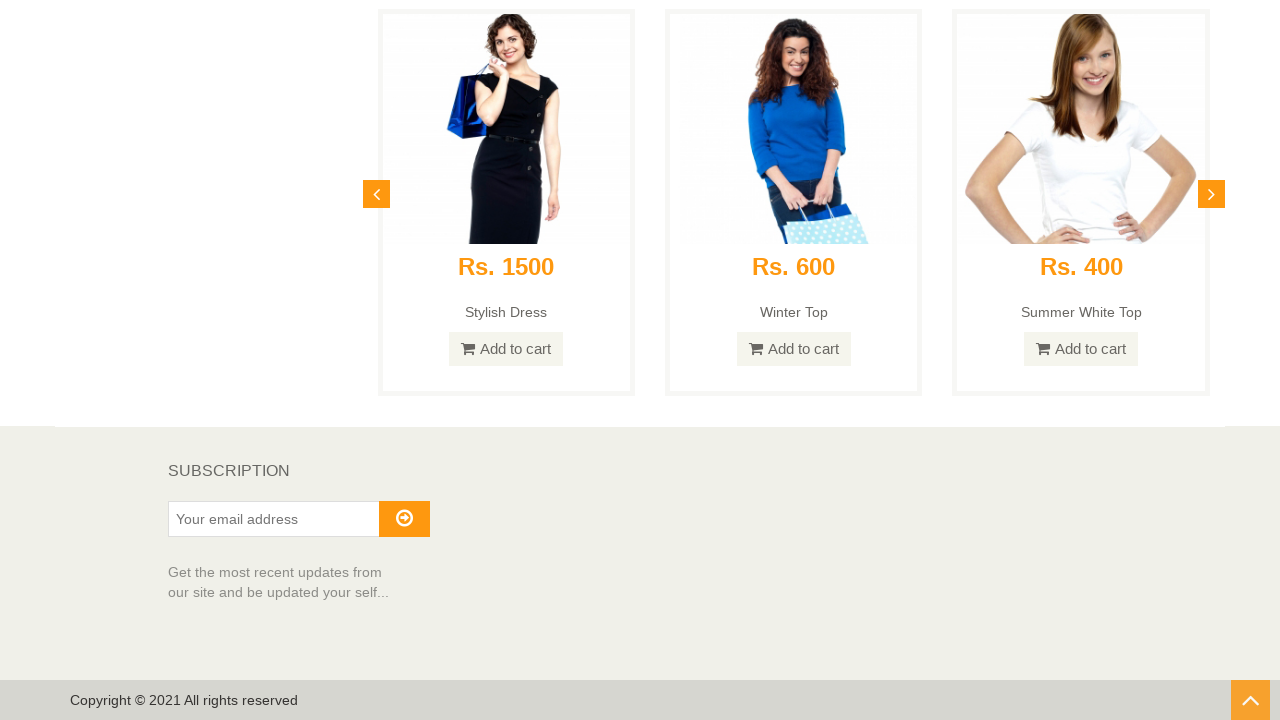

Entered email address 'testuser456@example.com' in subscription field on #susbscribe_email
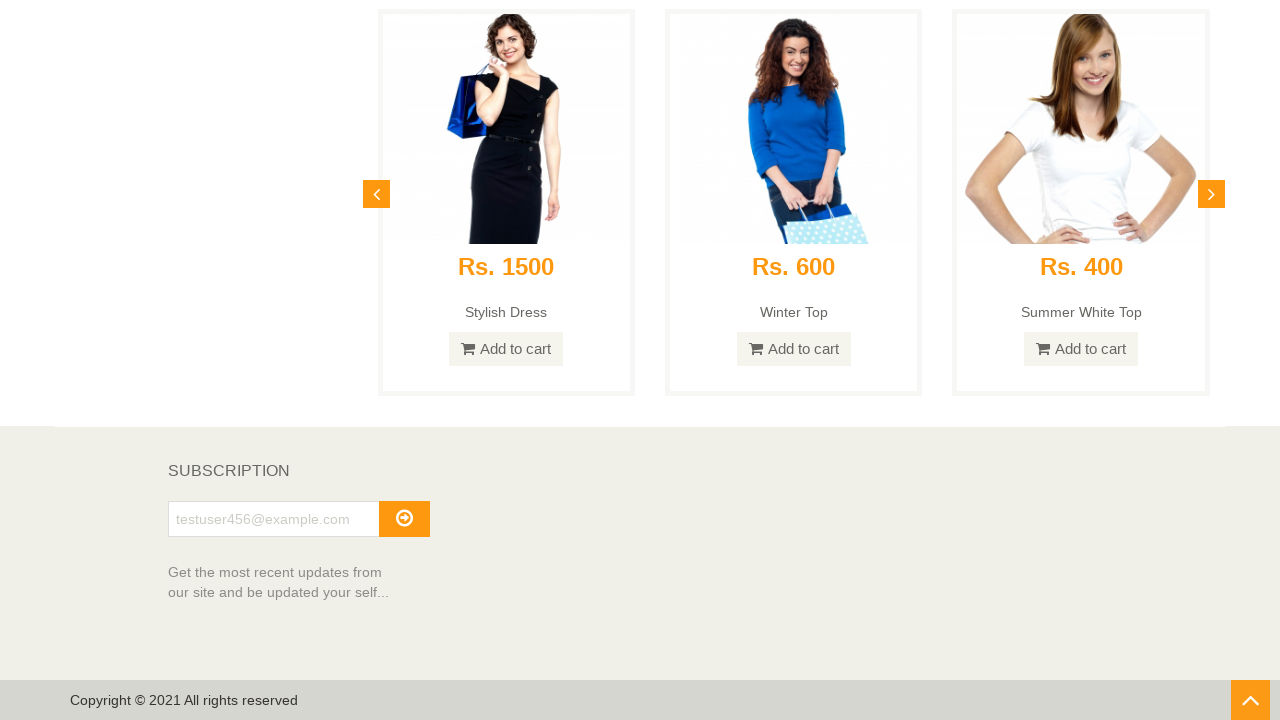

Clicked submit button to subscribe at (404, 519) on button[type='submit']
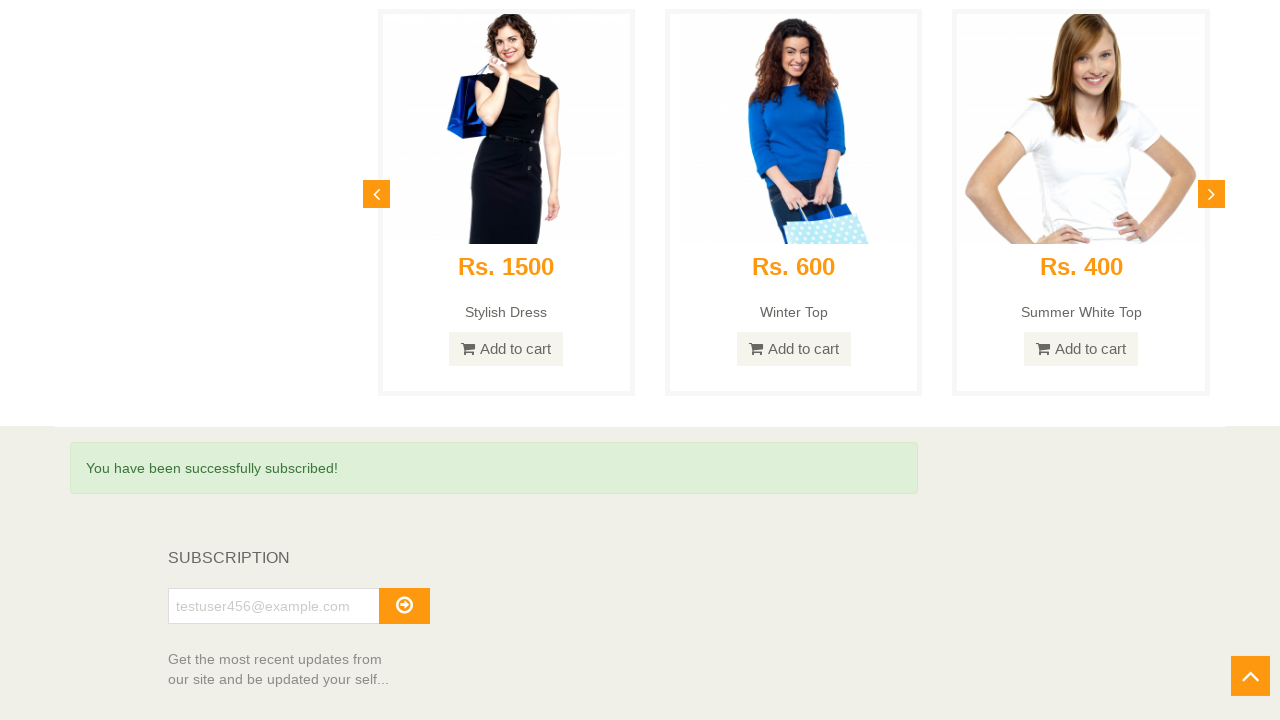

Success message appeared confirming email subscription
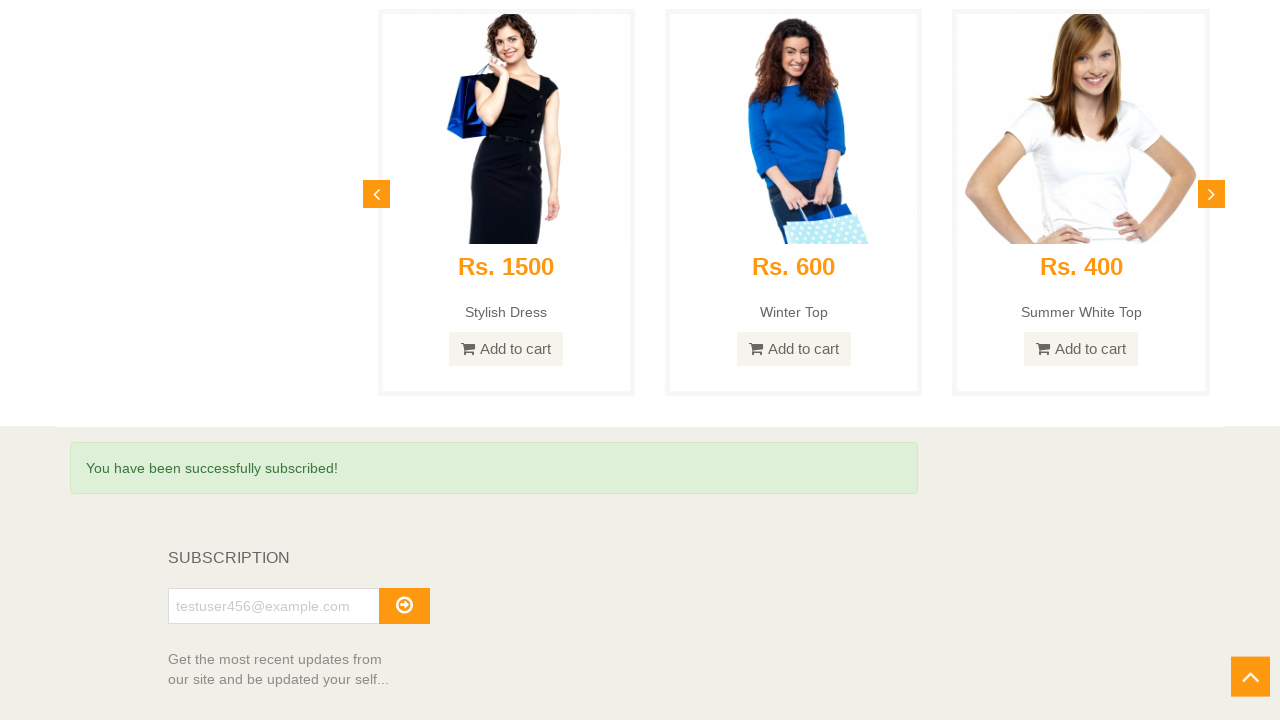

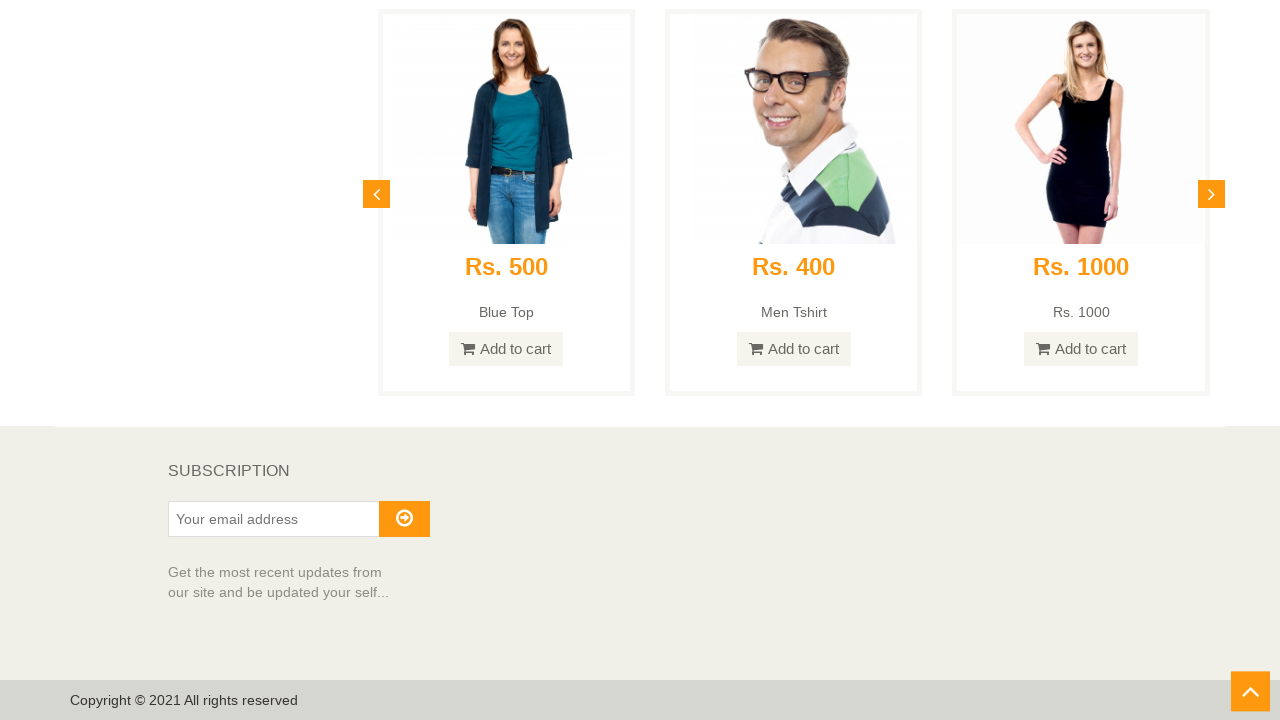